Tests keyboard key press functionality by sending a tab key without targeting a specific element first, then verifying the displayed result text shows the correct key was pressed.

Starting URL: http://the-internet.herokuapp.com/key_presses

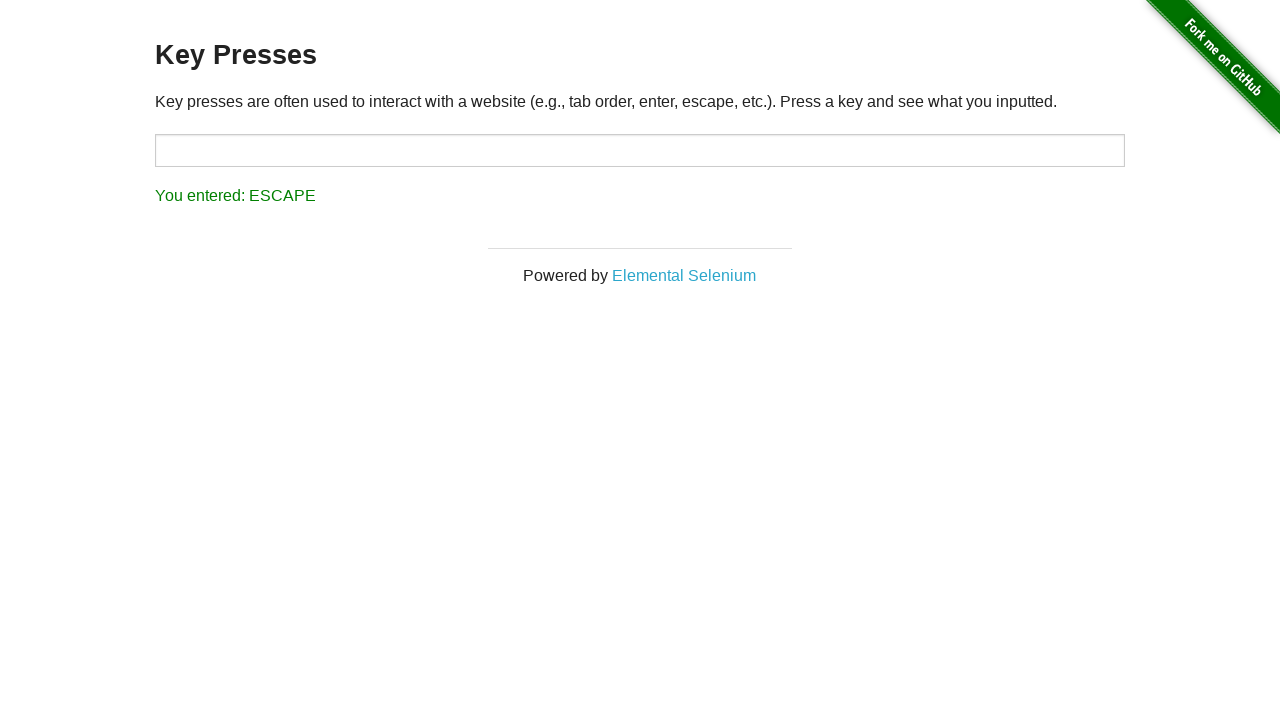

Pressed Tab key without targeting a specific element
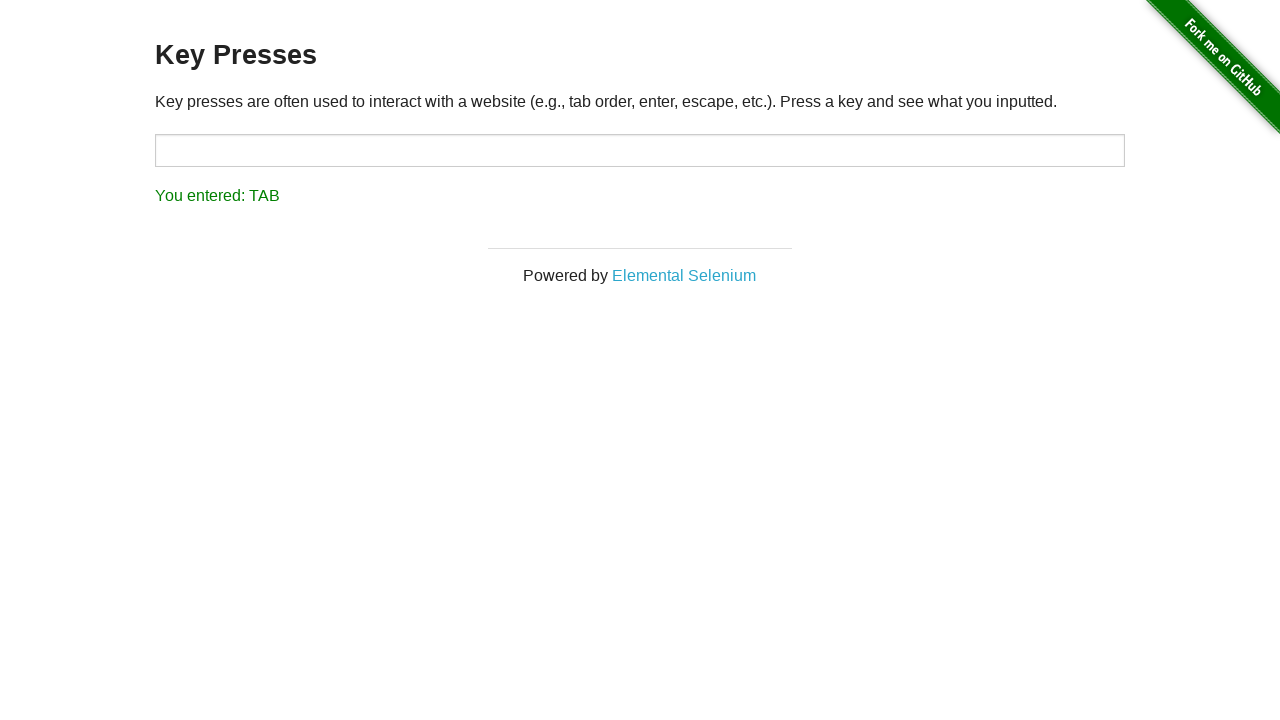

Result element loaded after Tab key press
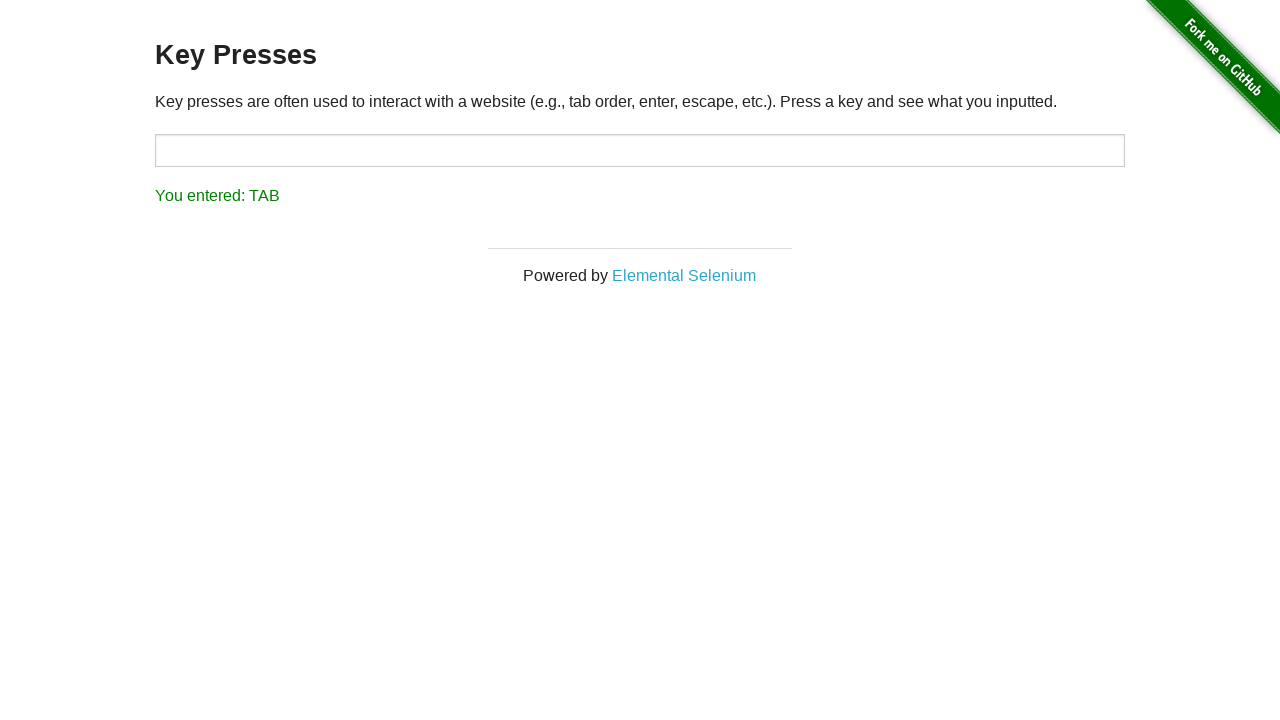

Retrieved result text content
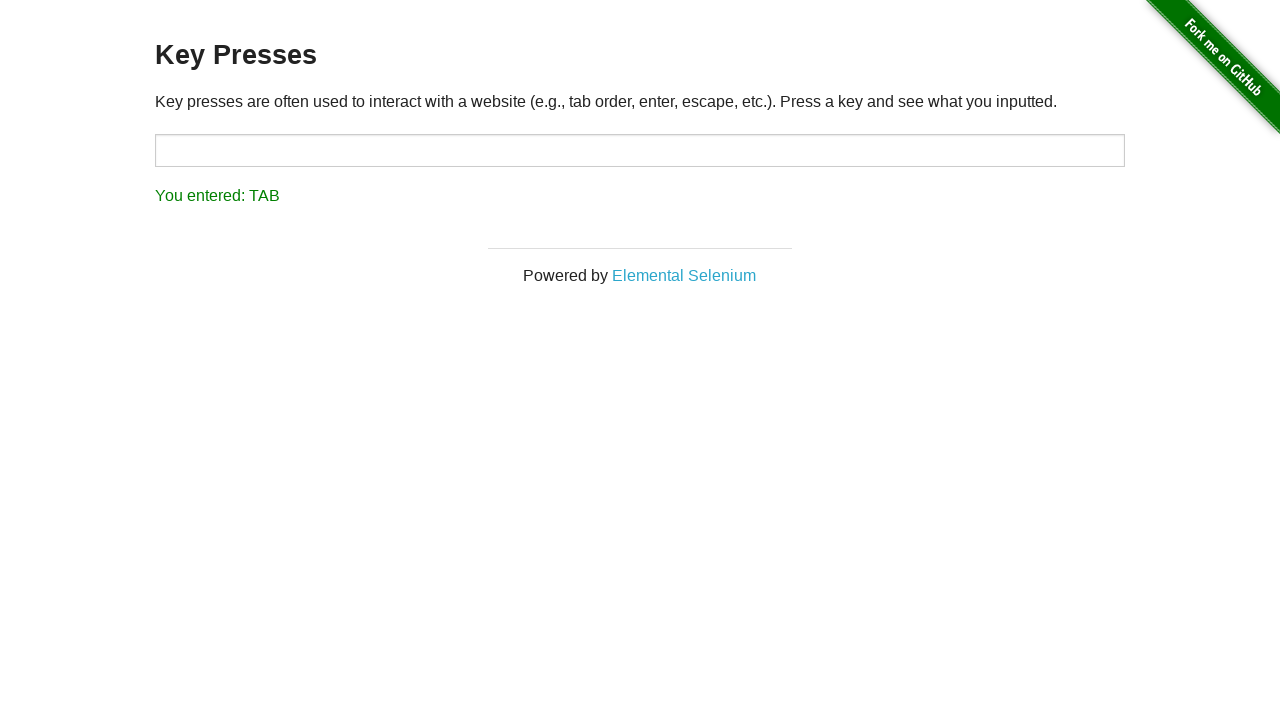

Verified result text shows 'You entered: TAB'
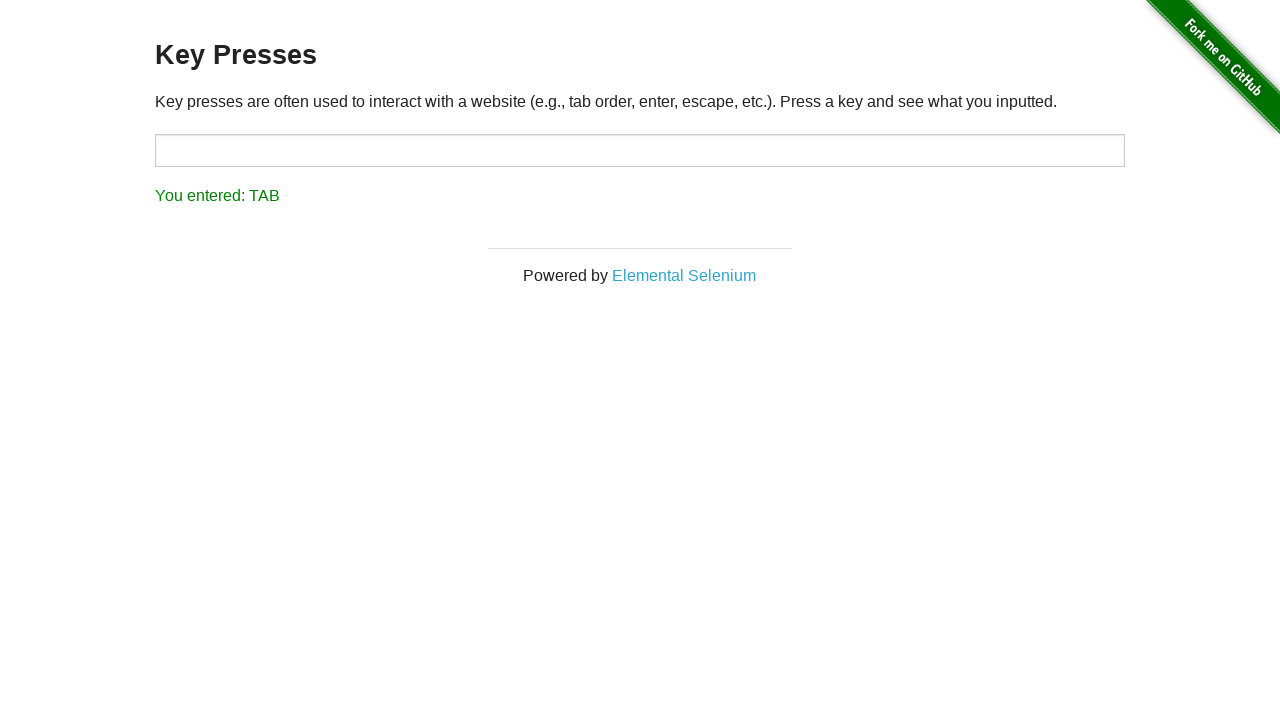

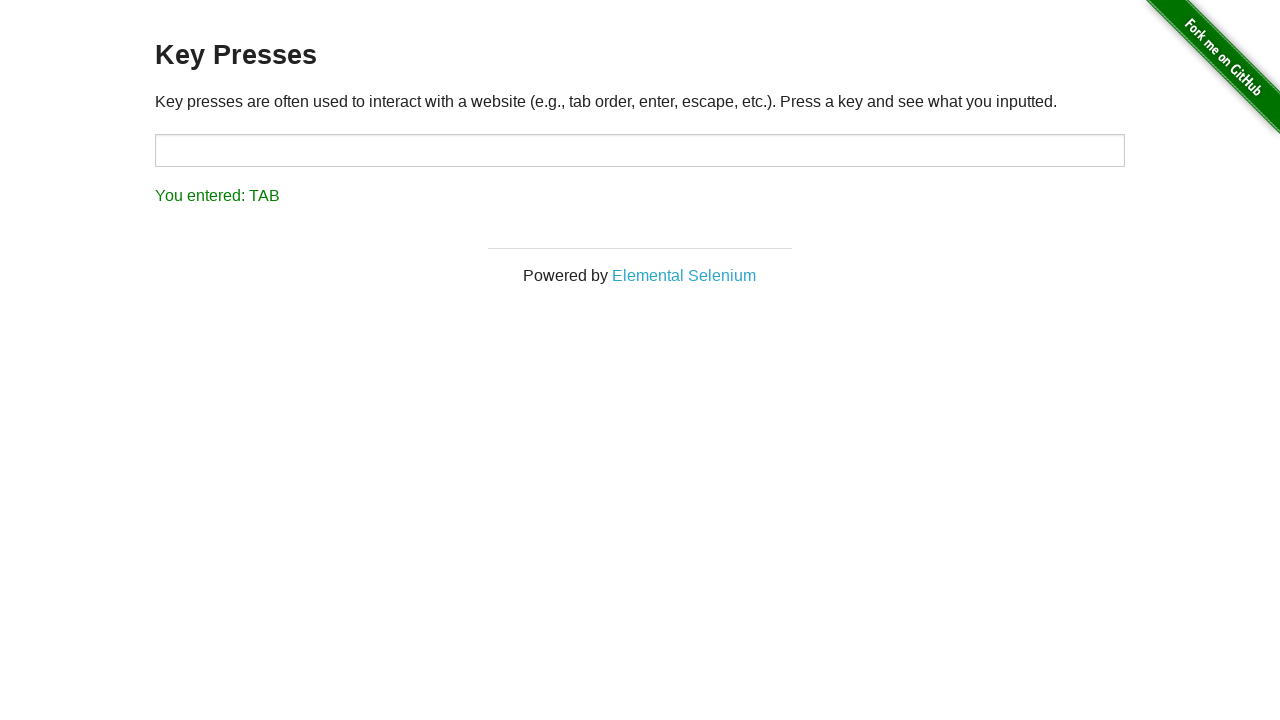